Navigates to the US Debt Clock world debt page and waits for dynamically-loaded JavaScript content (debt figures) to appear in span elements

Starting URL: https://www.usdebtclock.org/world-debt-clock.html

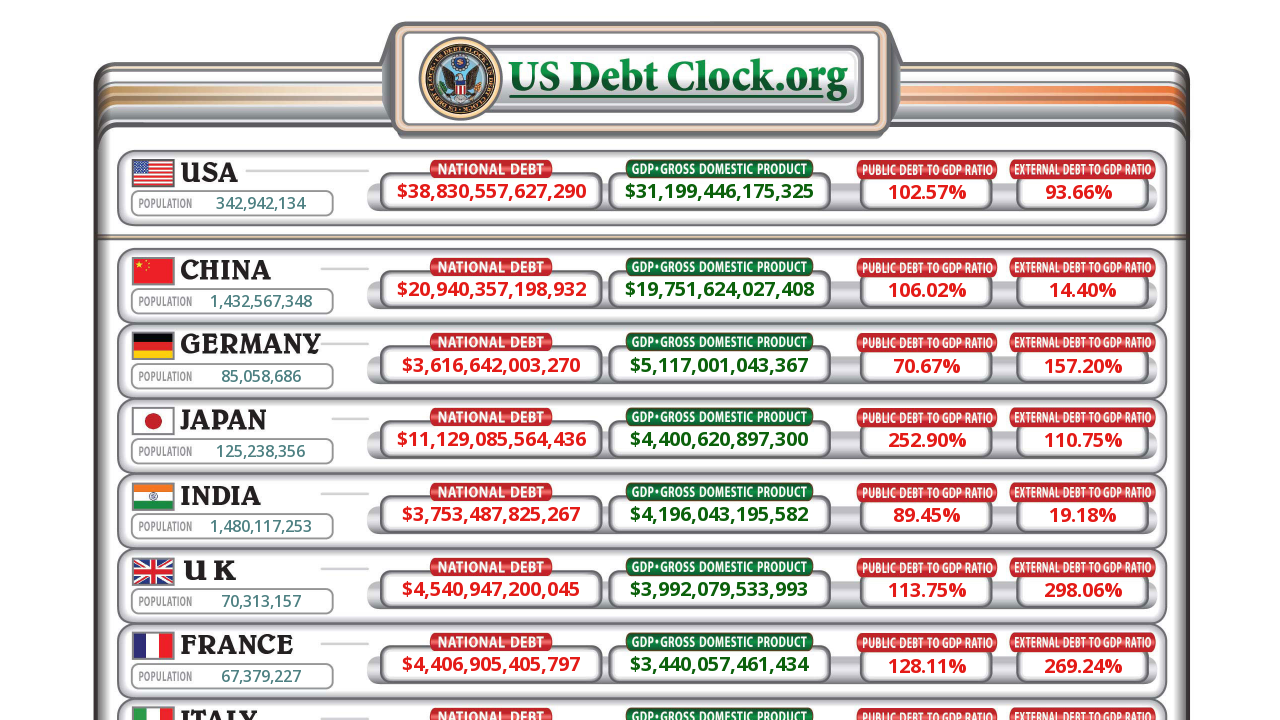

Navigated to US Debt Clock world debt page
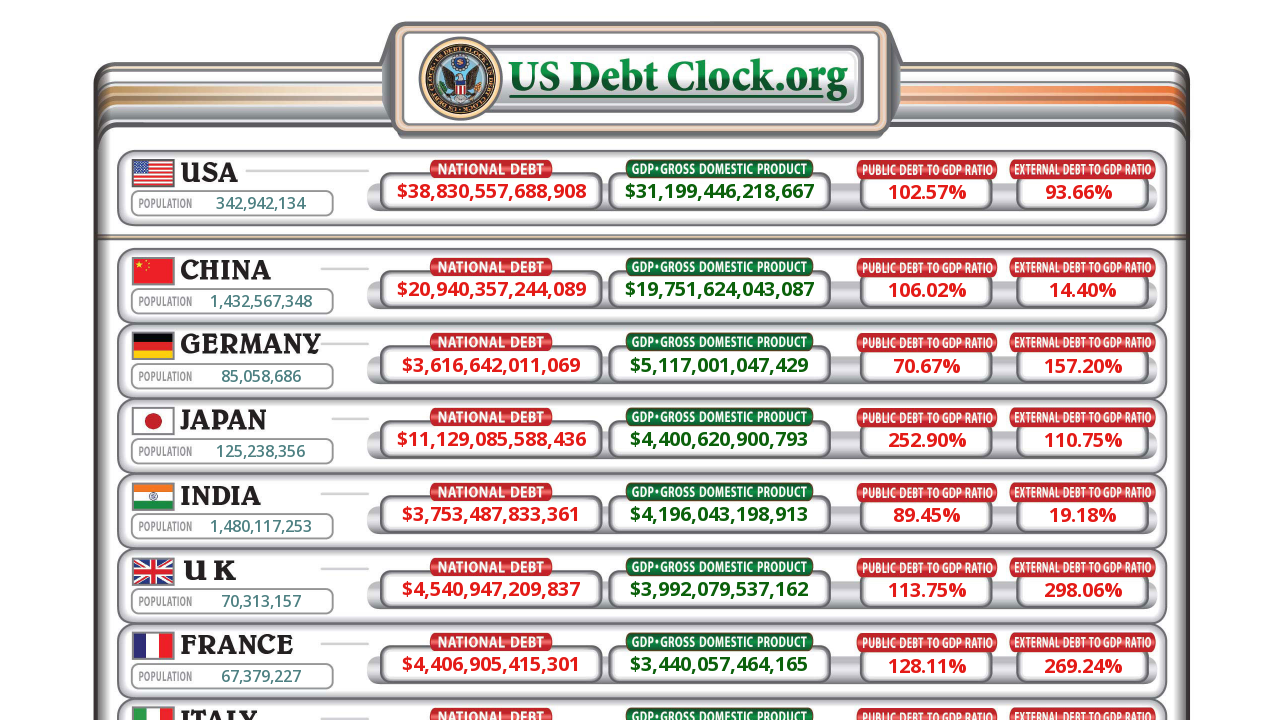

Waited for debt figure span element to appear in DOM
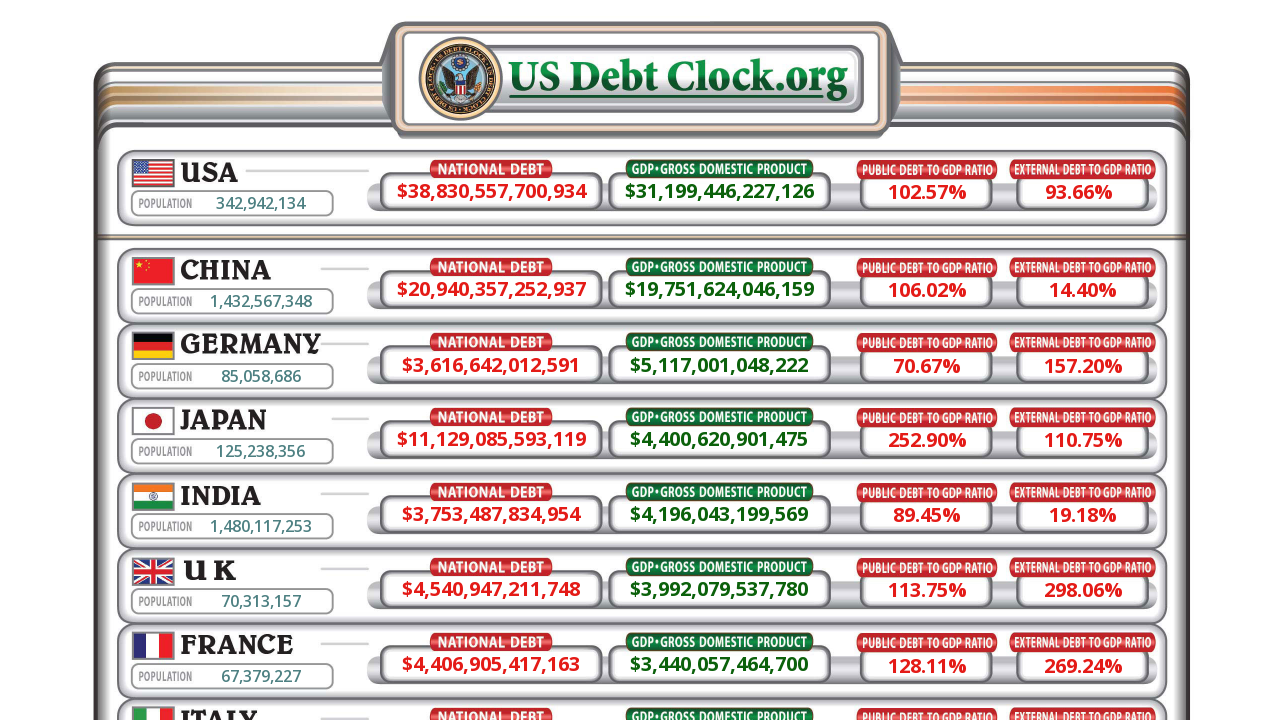

Verified JavaScript has populated debt figure span with content
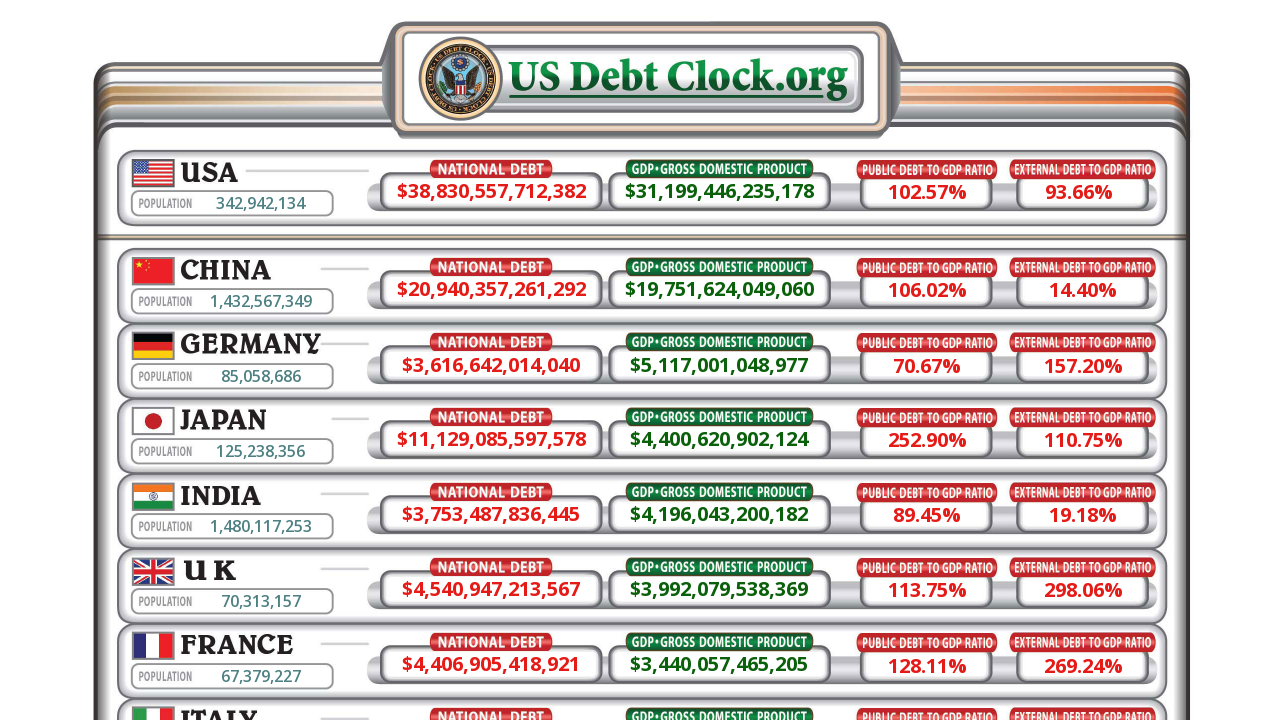

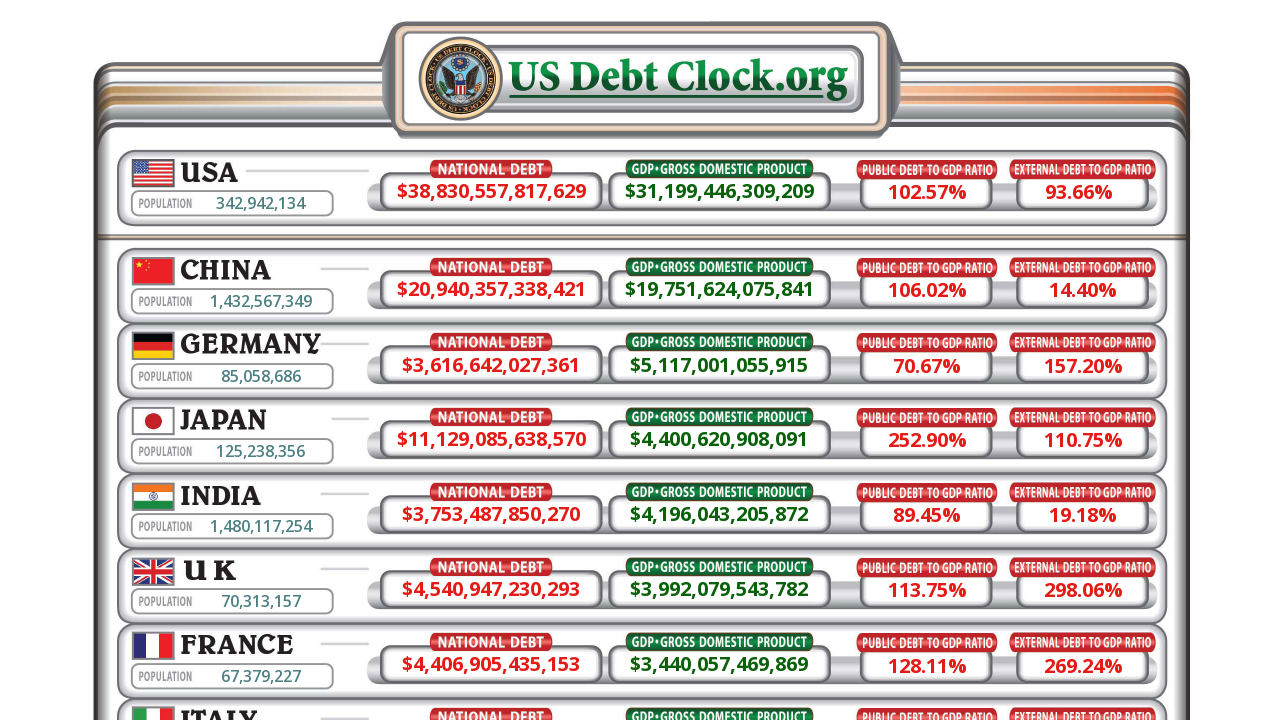